Tests the Progress Bar widget by clicking Start and waiting for the progress bar to complete.

Starting URL: https://demoqa.com/

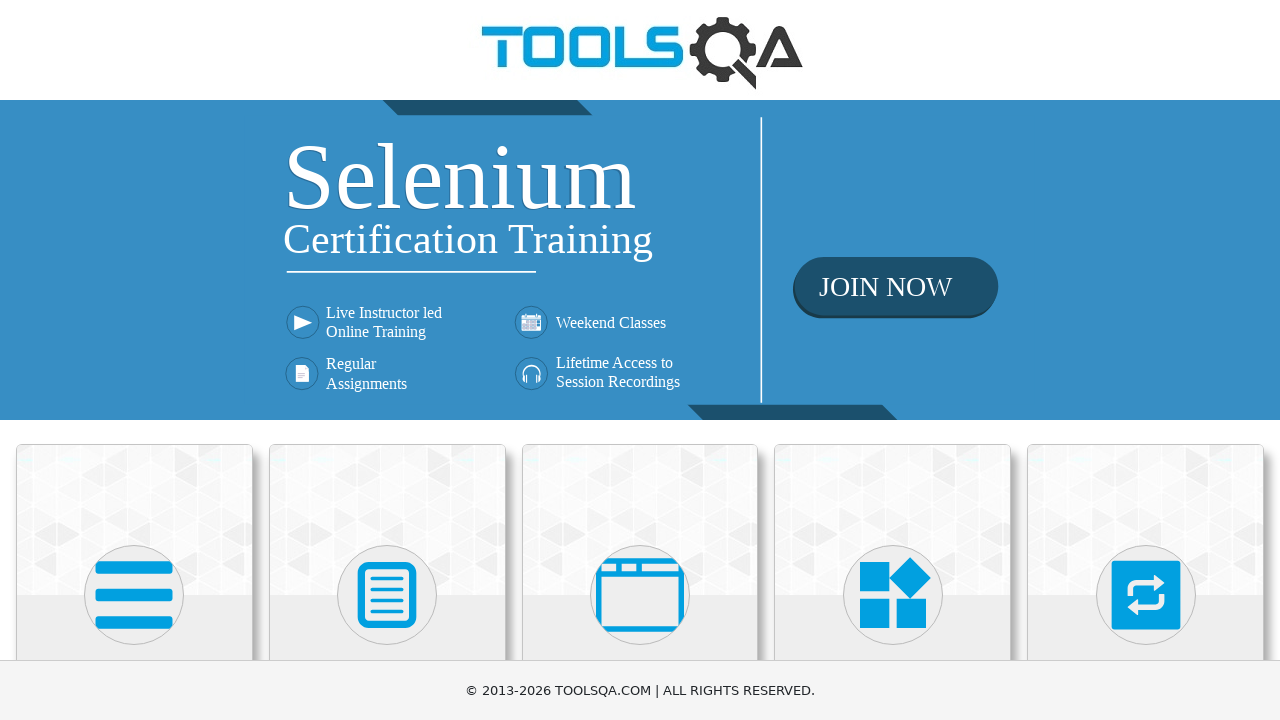

Clicked on Widgets heading at (893, 360) on internal:role=heading[name="Widgets"i]
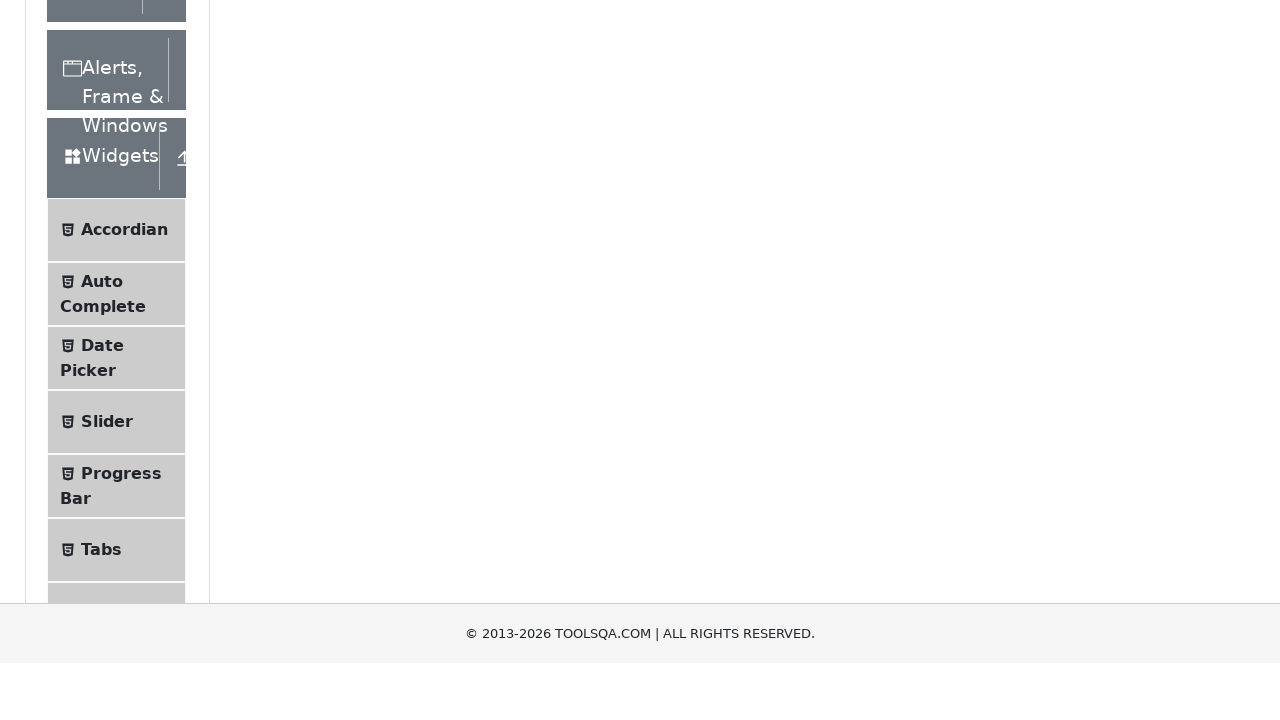

Clicked on Progress Bar menu item at (116, 360) on li >> internal:has-text="Progress Bar"i
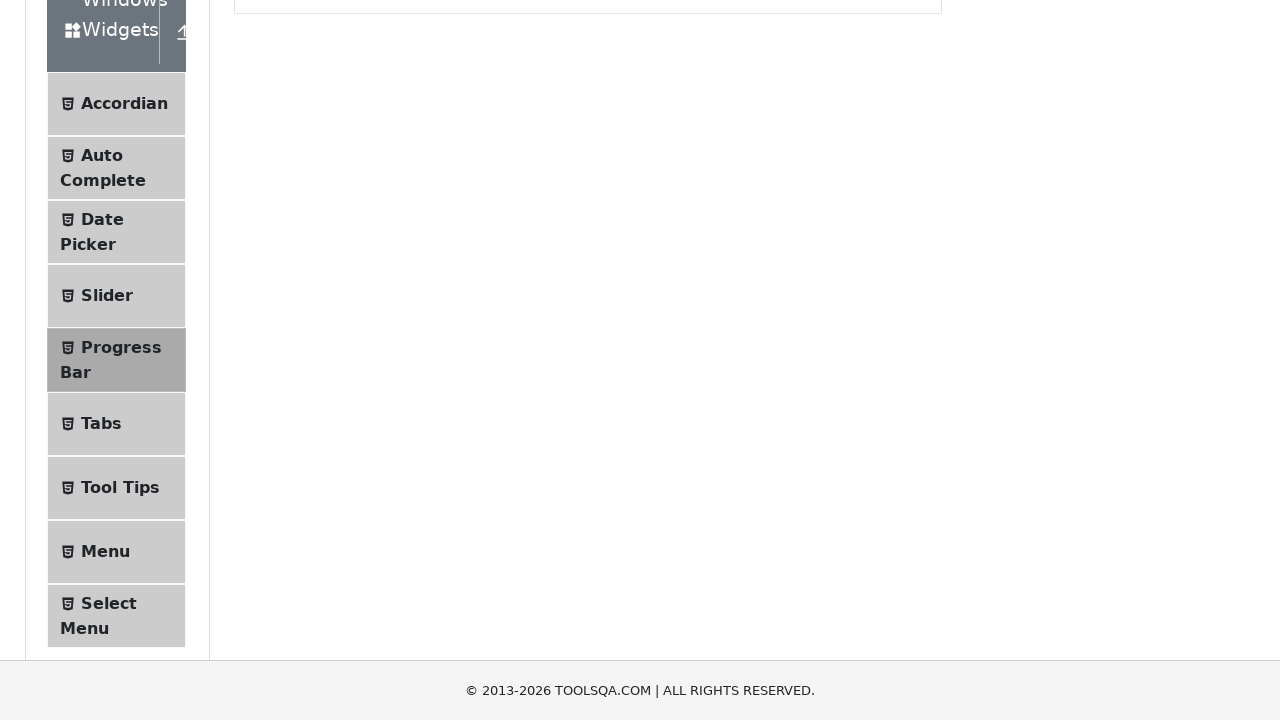

Clicked Start button to begin progress bar at (266, 314) on internal:role=button[name="Start"i]
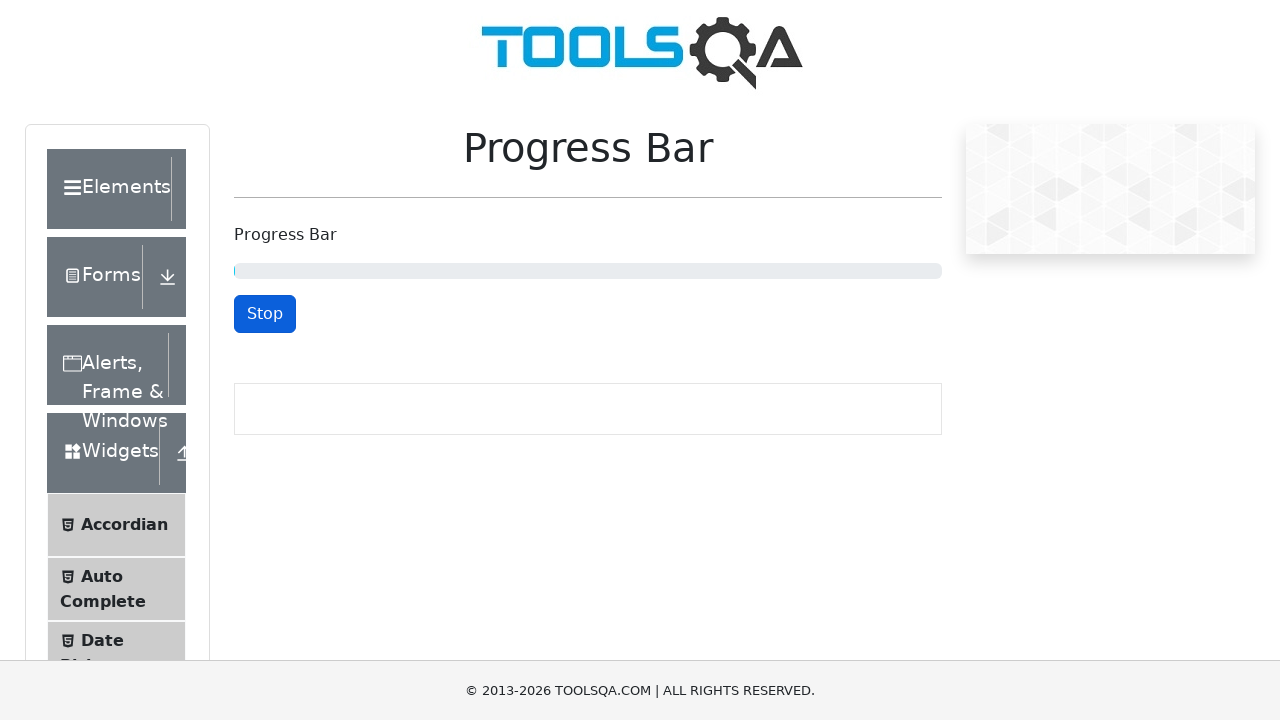

Waited 9000ms for progress bar to complete
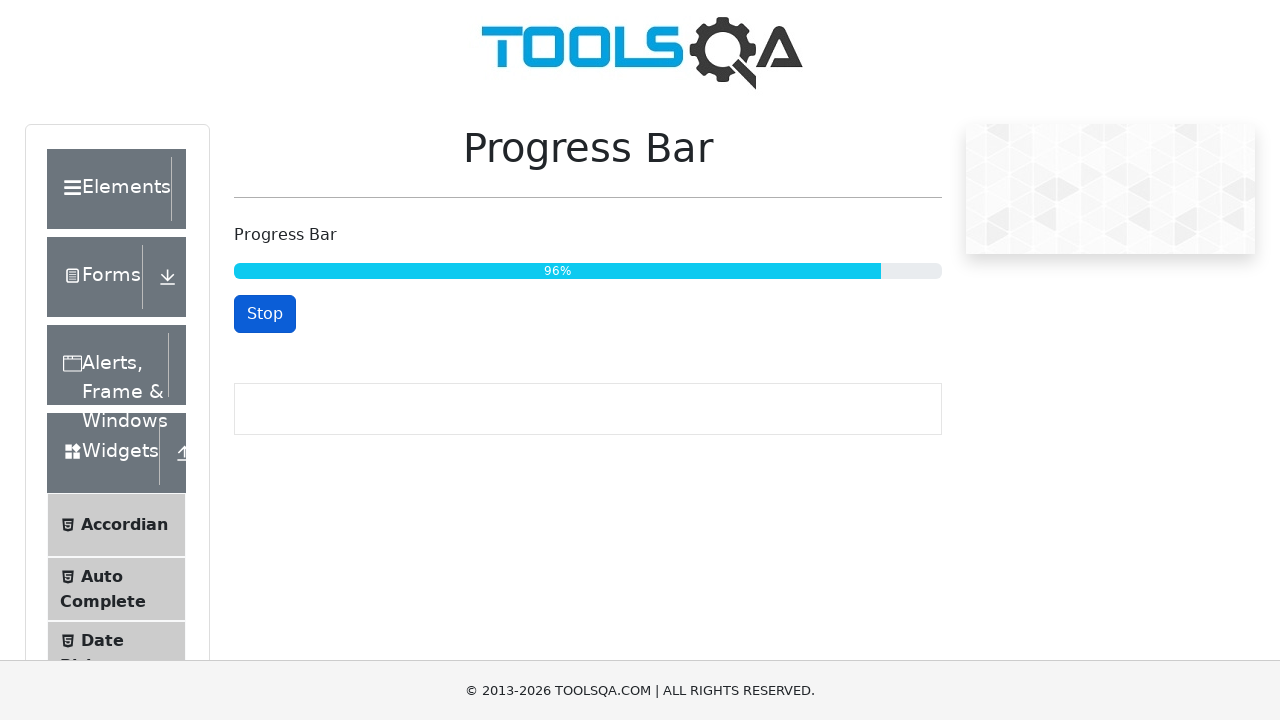

Verified progress percentage is displayed
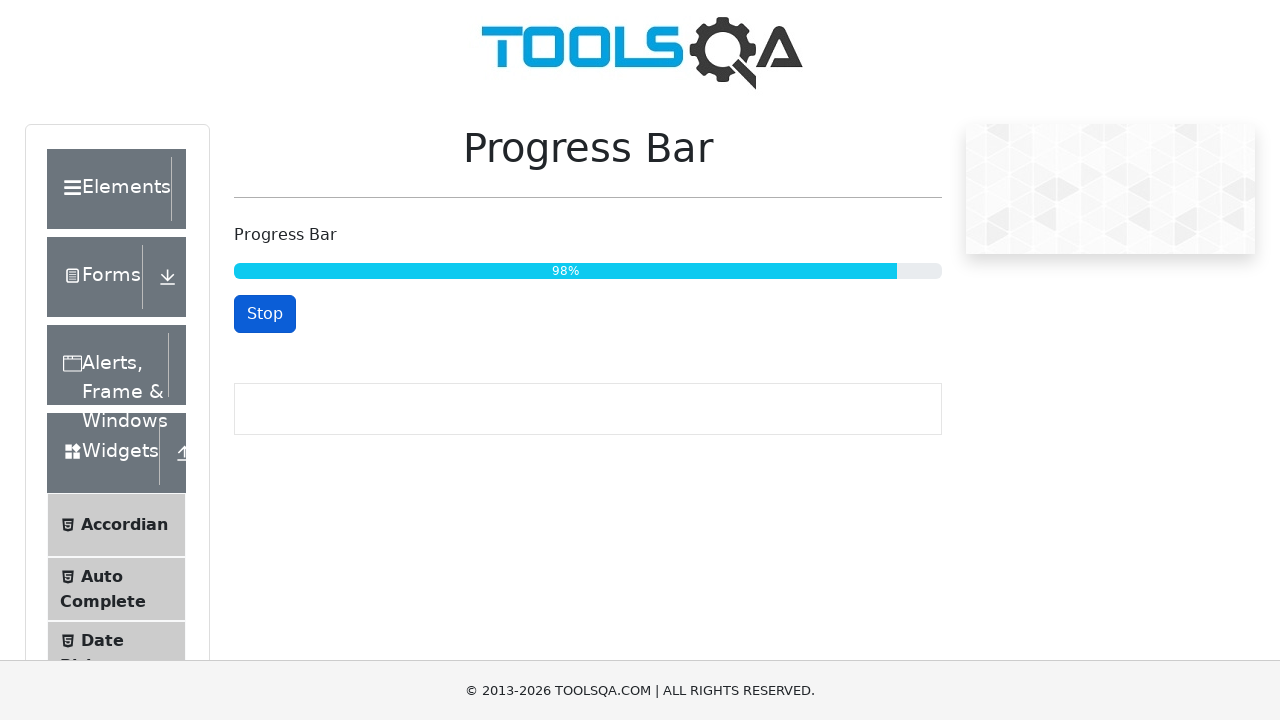

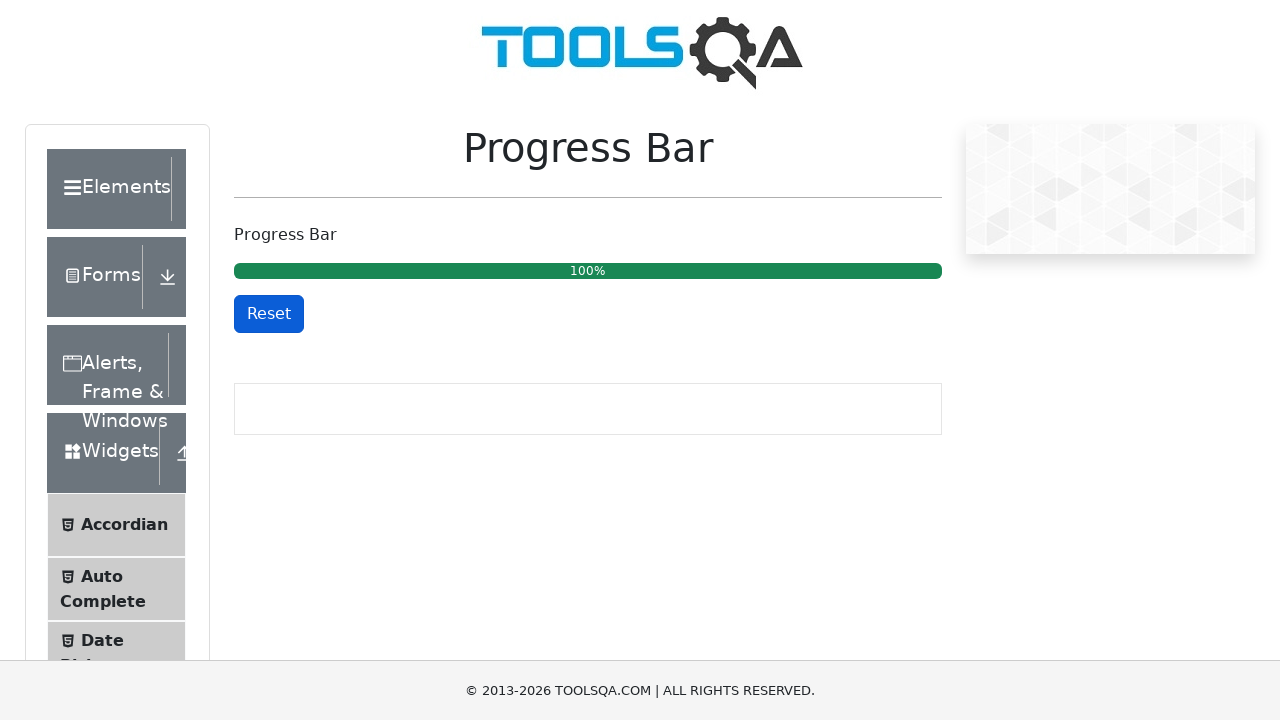